Fills a form with name, password, country selection, and submits it

Starting URL: https://osstep.github.io/locator_getbyrole

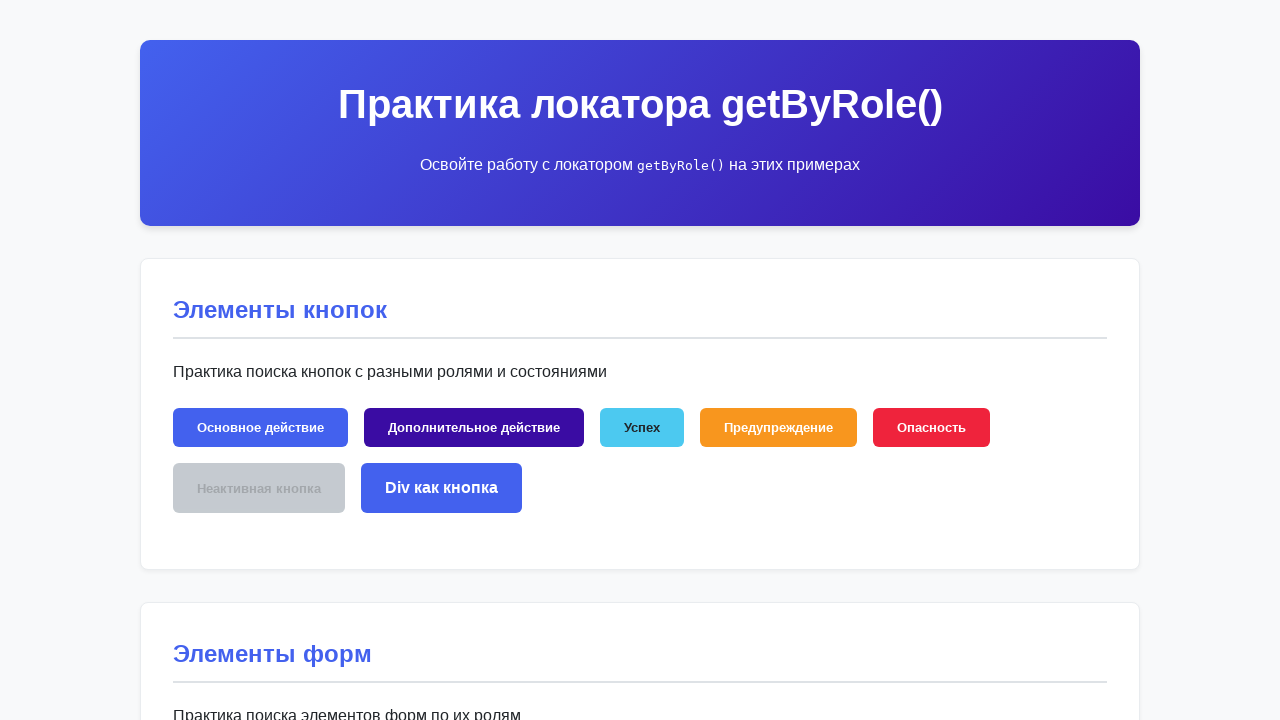

Filled username field with 'тест' on internal:role=textbox[name="Имя пользователя"i]
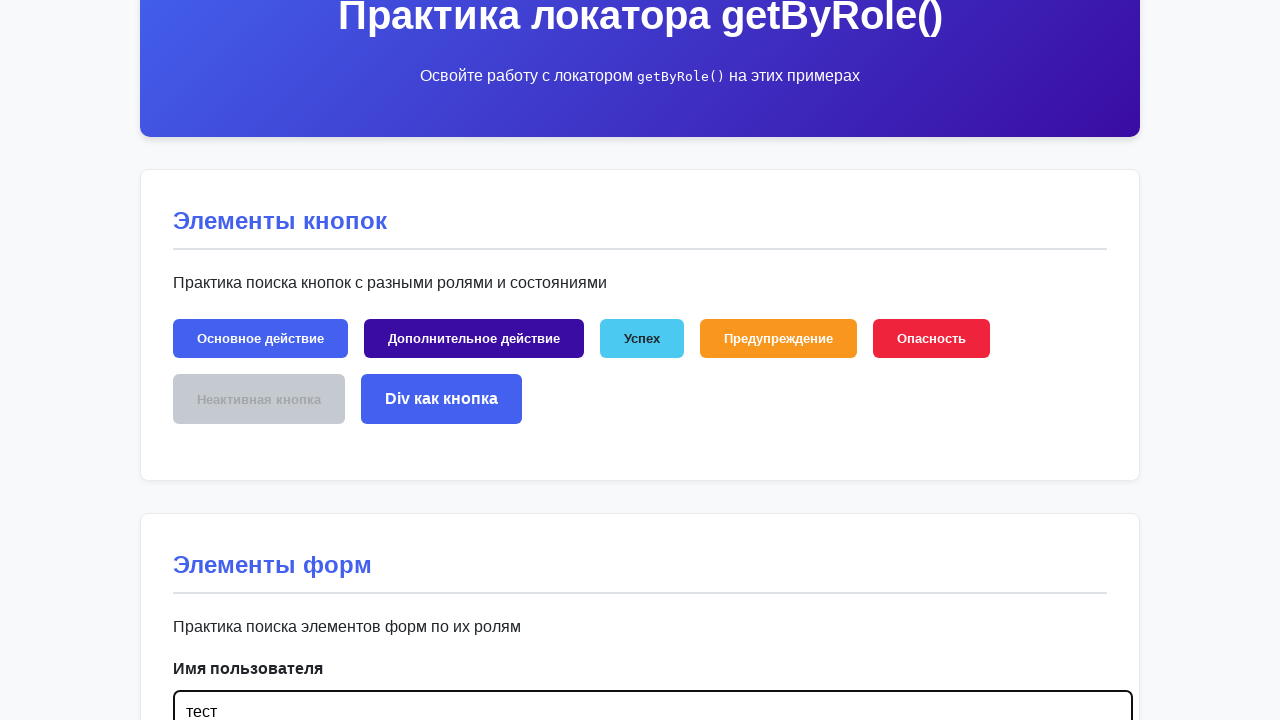

Filled password field with 'пароль123' on internal:role=textbox[name="Пароль"i]
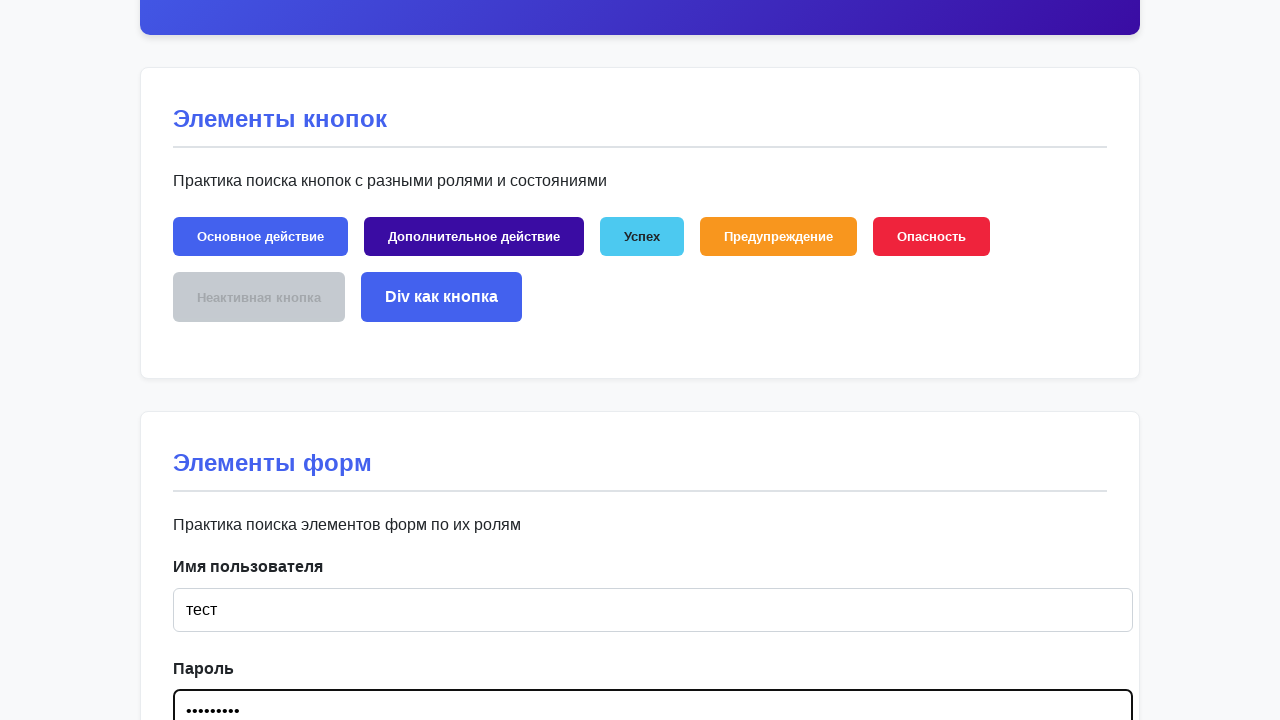

Selected 'ru' from country dropdown on internal:role=combobox[name="Страна"i]
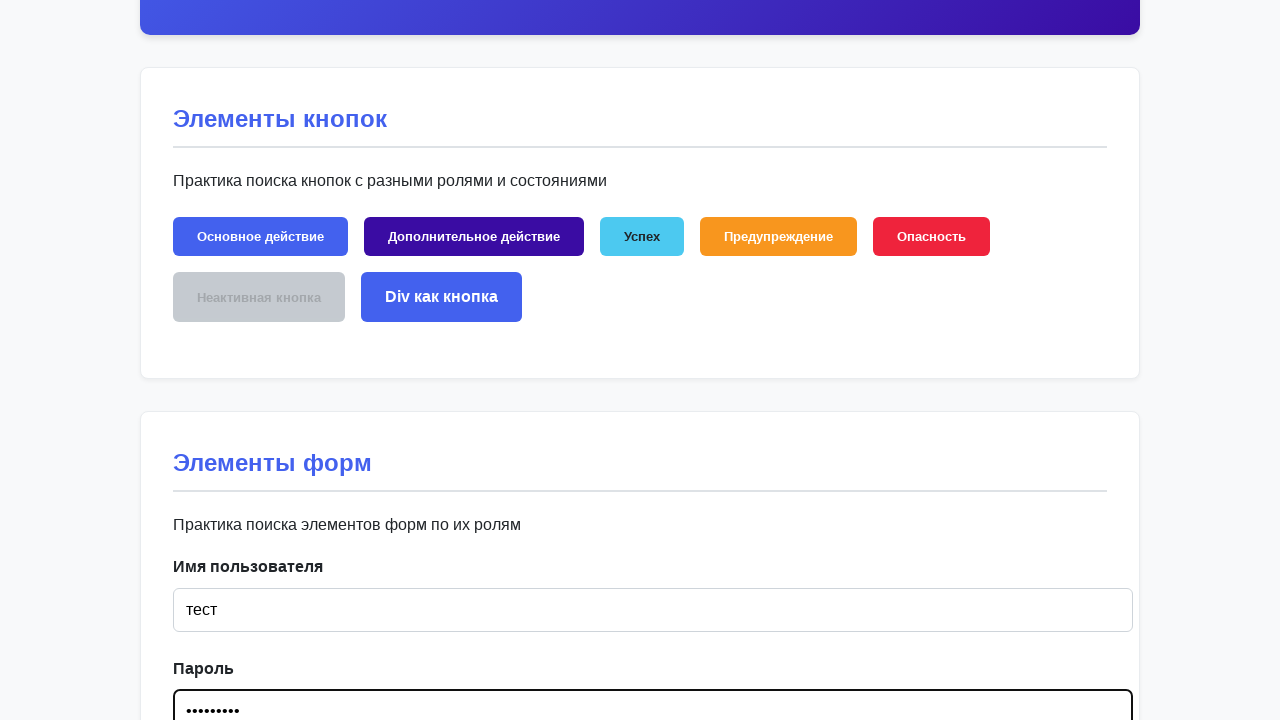

Clicked submit button to send form at (232, 360) on internal:role=button[name="Отправить"i]
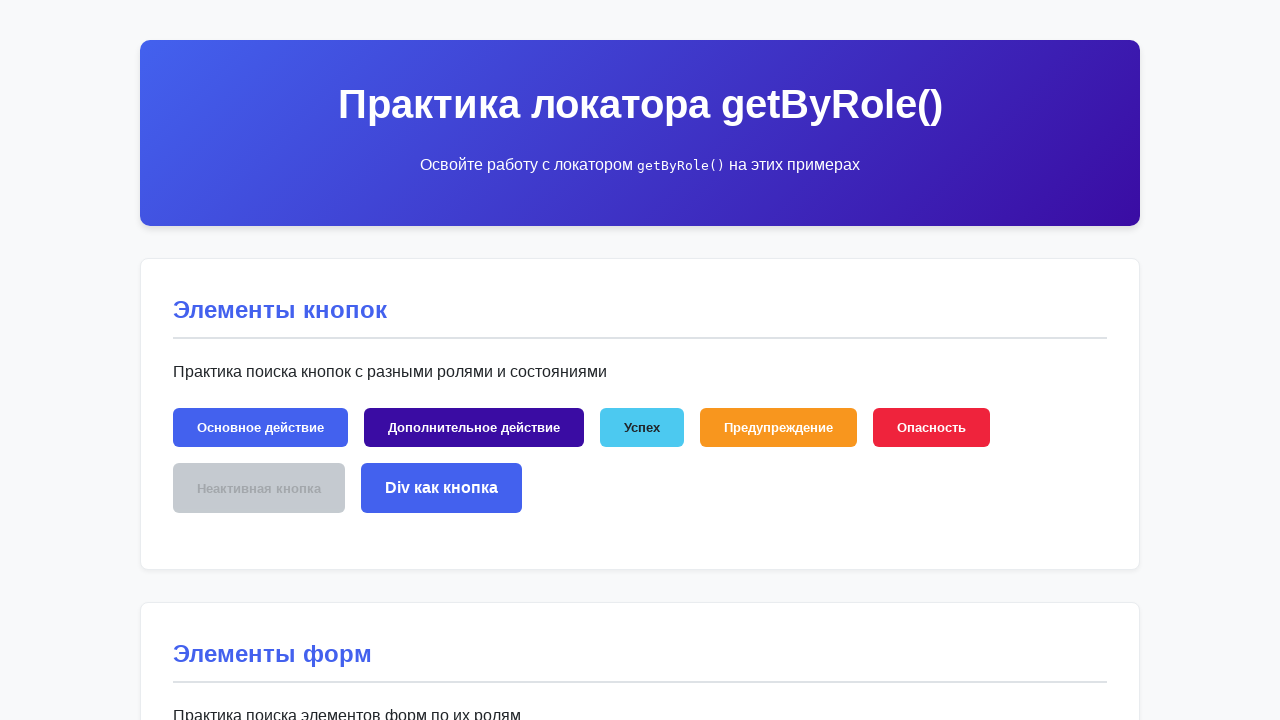

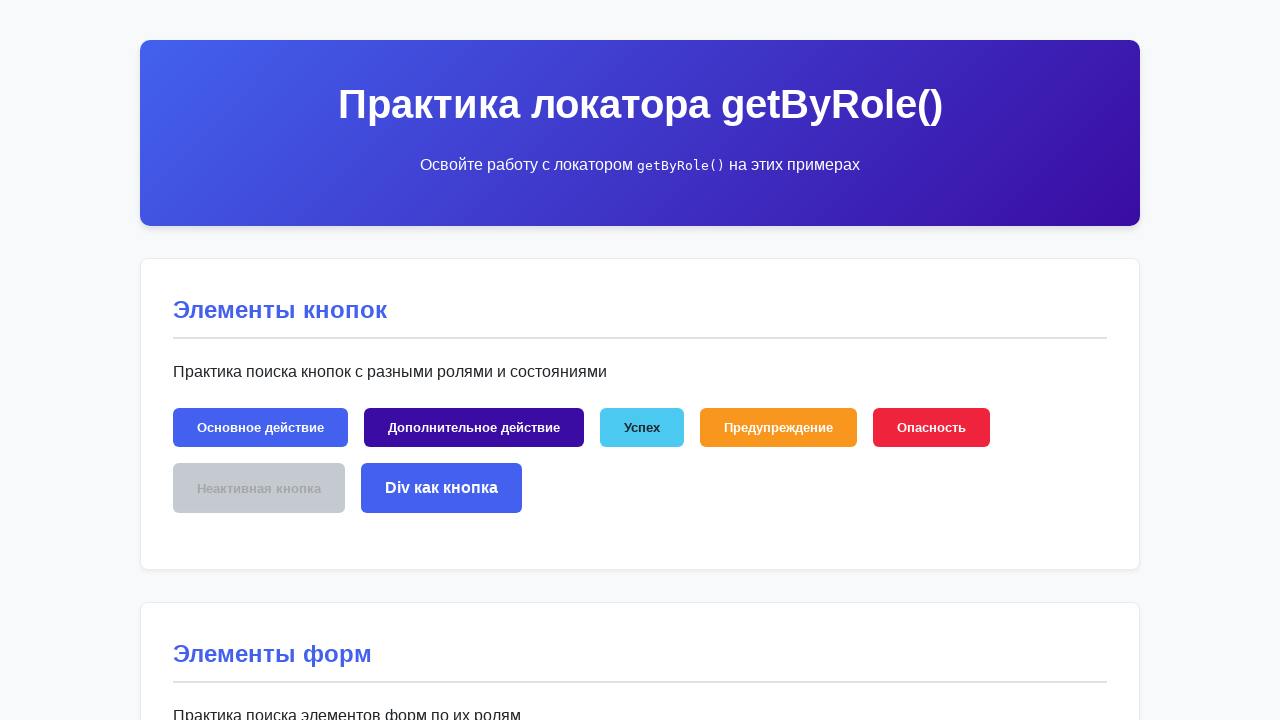